Navigates to a dashboard page and performs scrolling operations - first scrolls down, then scrolls to the left edge of the page

Starting URL: https://dashboards.handmadeinteractive.com/jasonlove/

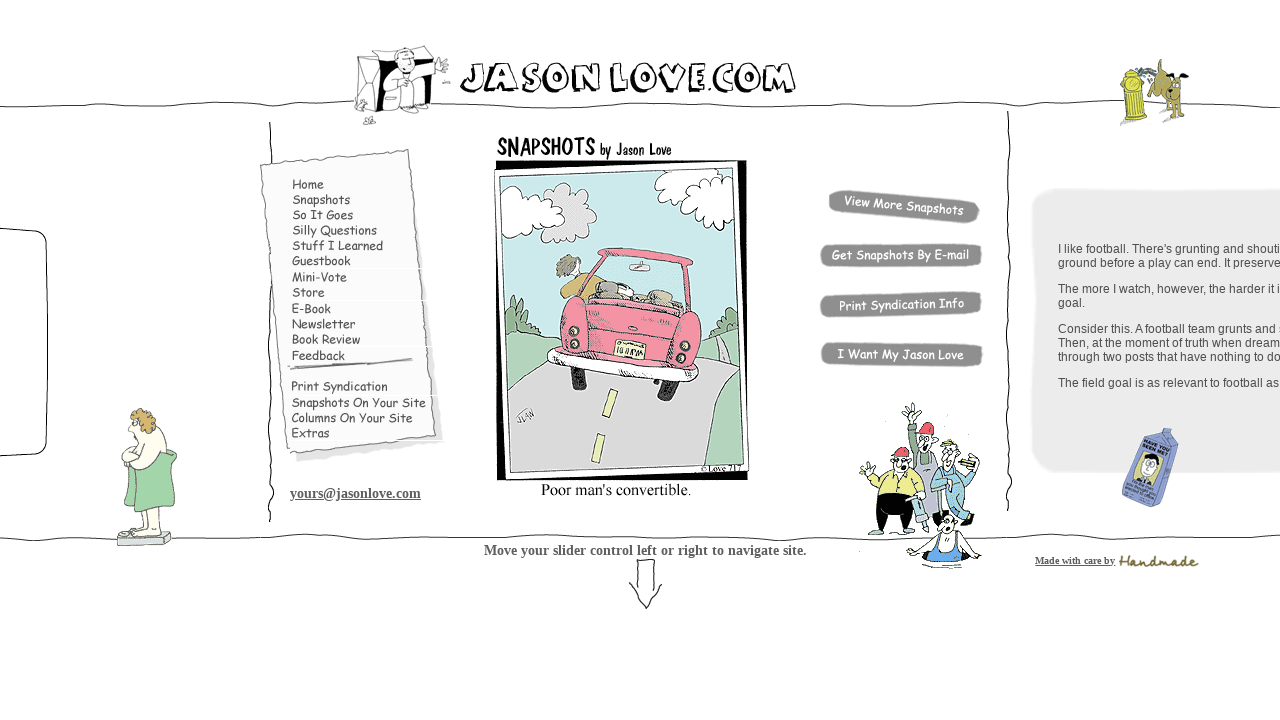

Scrolled down by 500 pixels
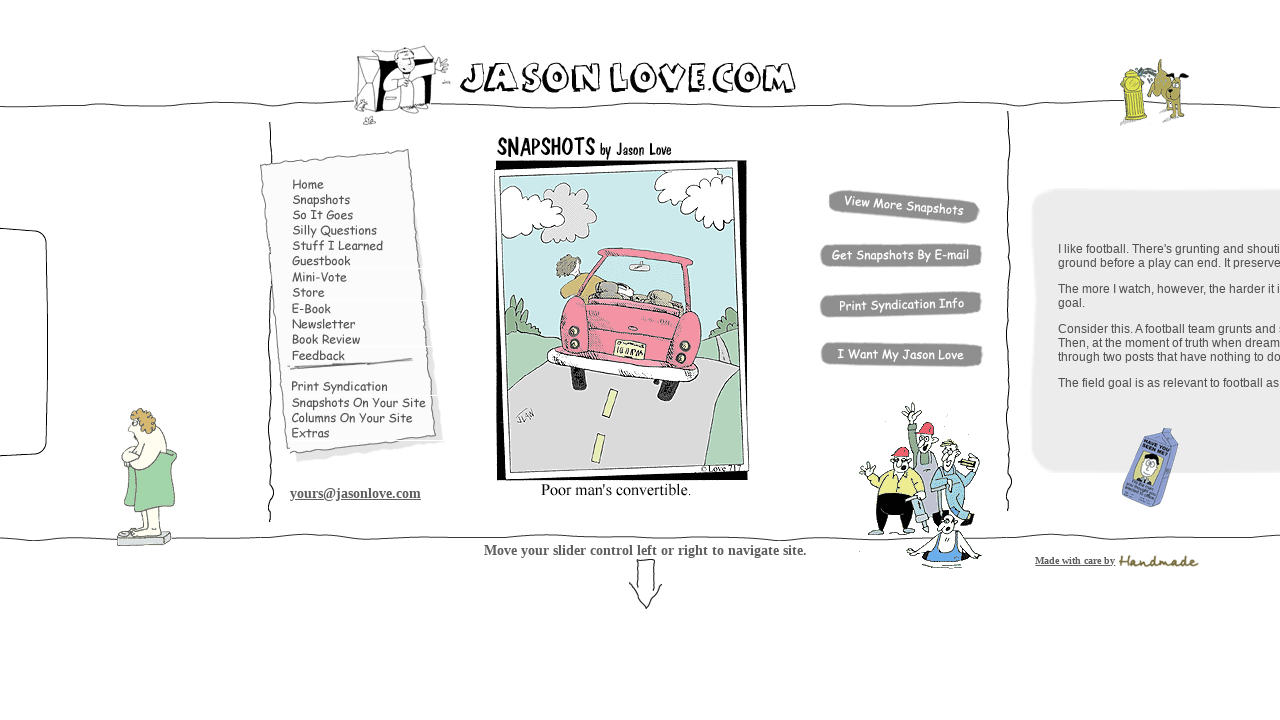

Waited 2 seconds for scroll to complete
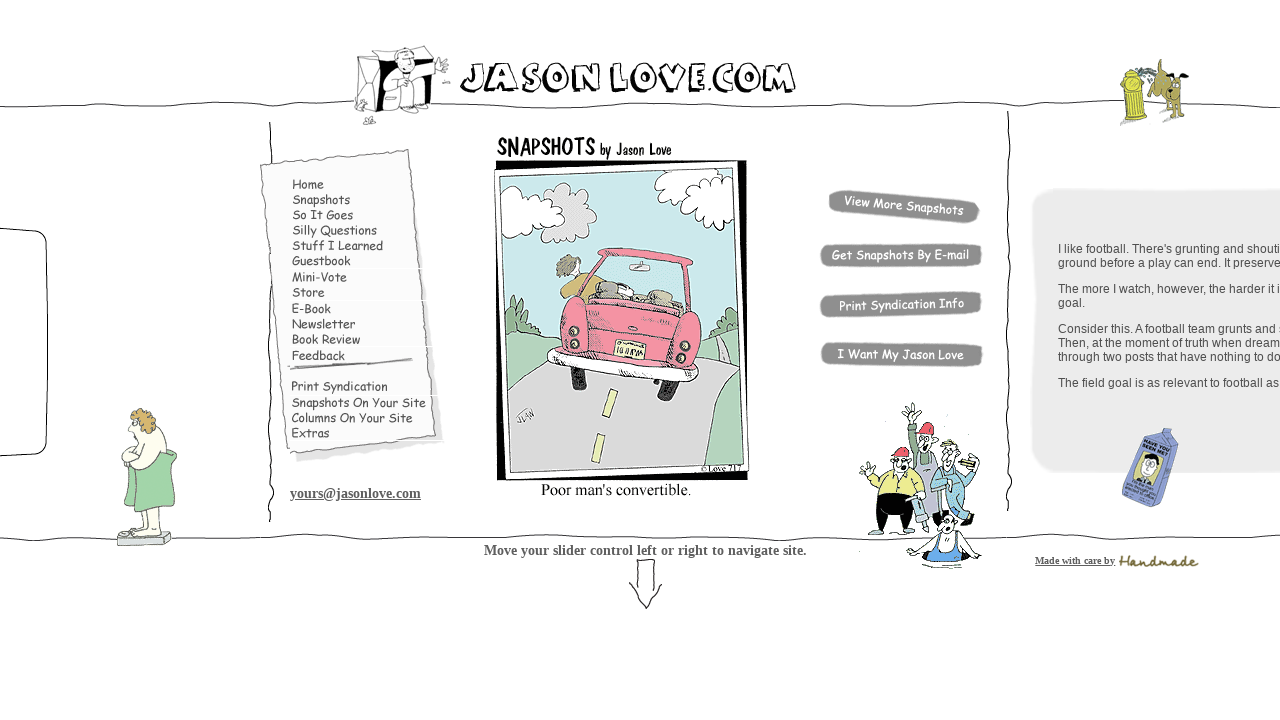

Scrolled to the left edge of the page
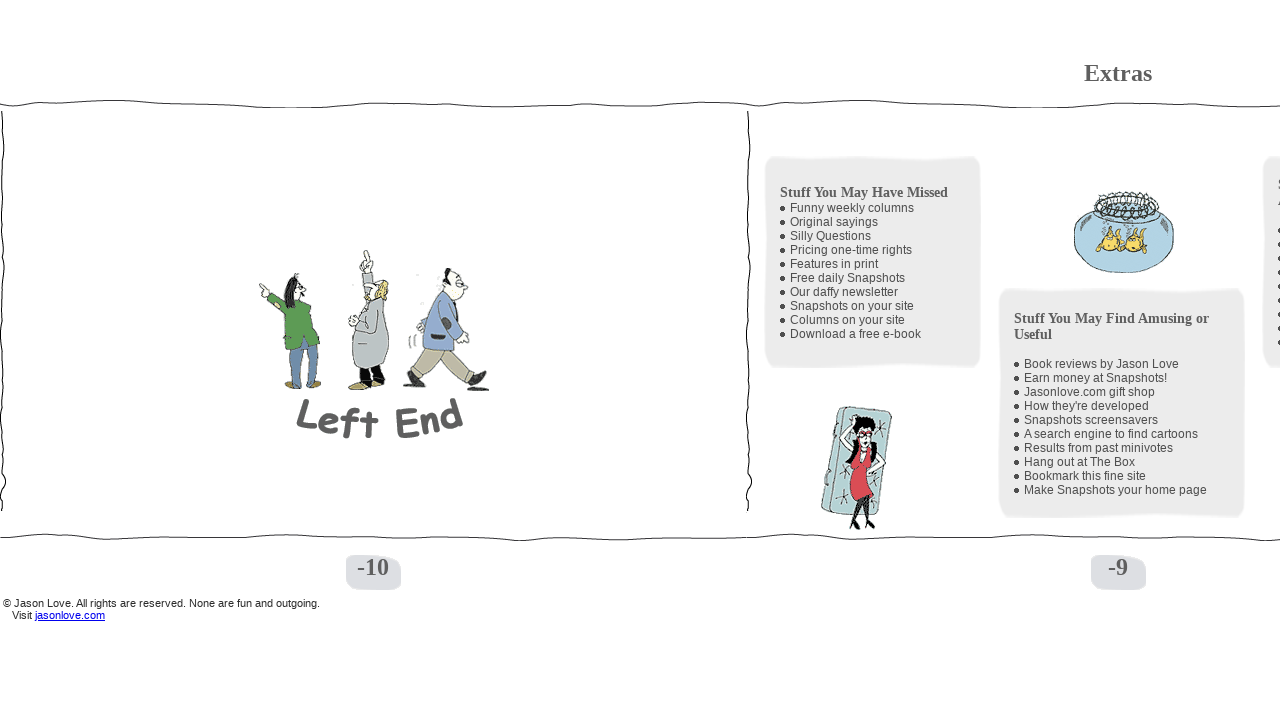

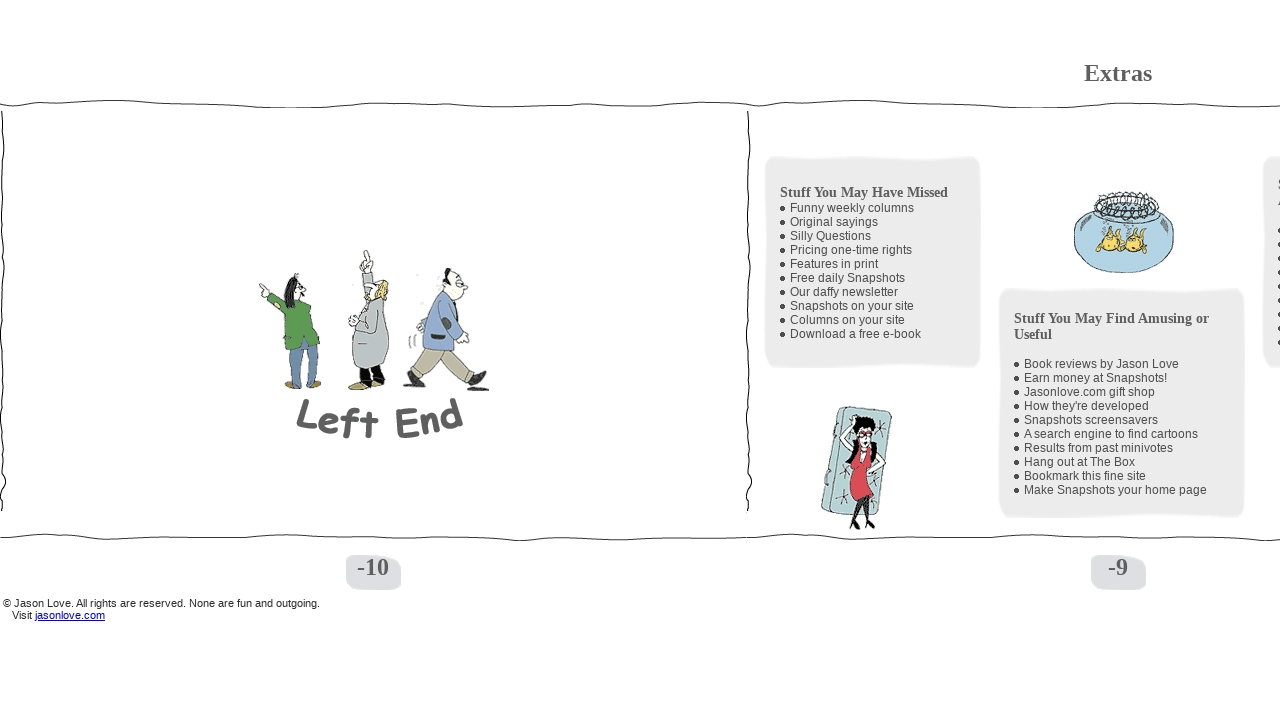